Tests browser compatibility by launching Chrome and navigating to the demo nopCommerce site

Starting URL: https://demo.nopcommerce.com/

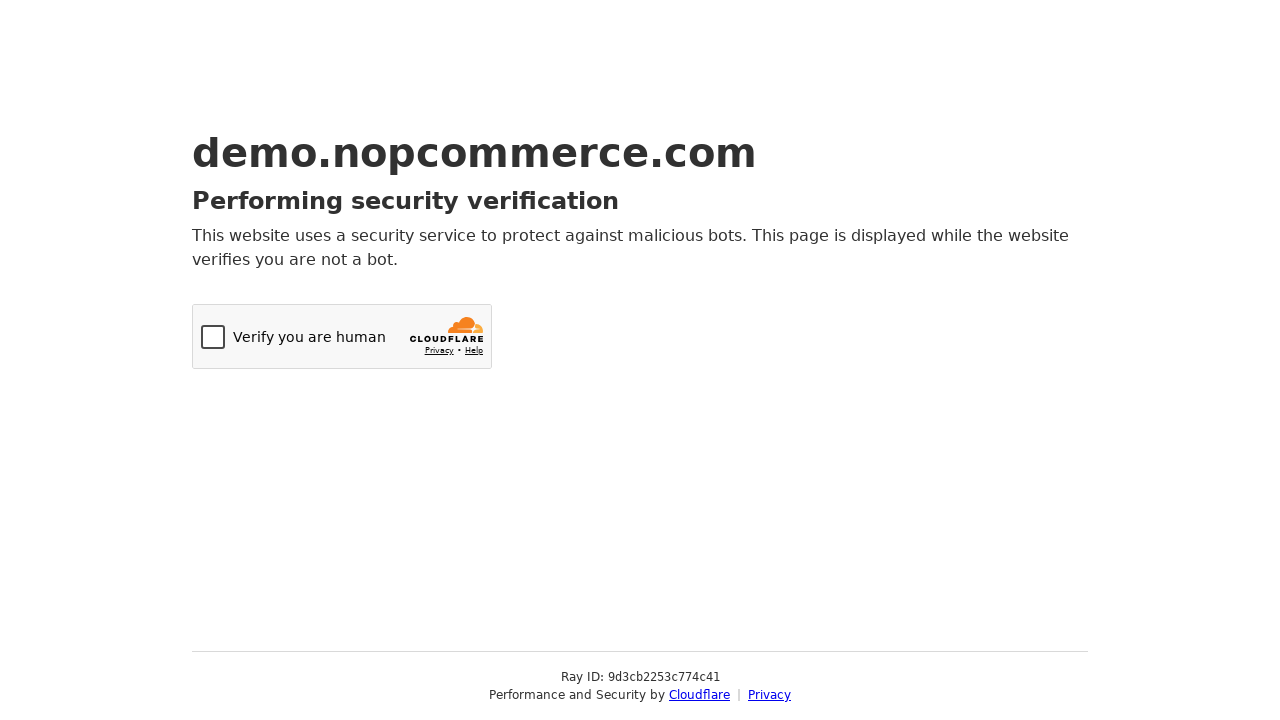

Navigated to nopCommerce demo site
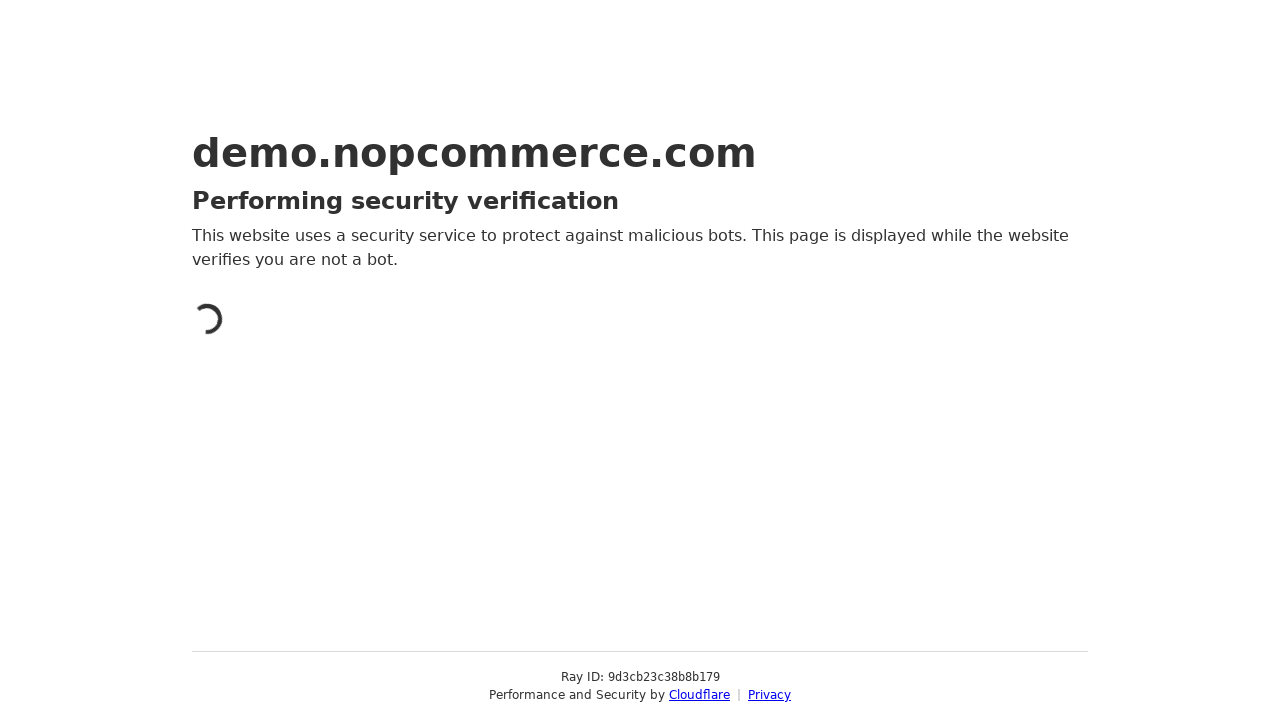

Page fully loaded and network idle
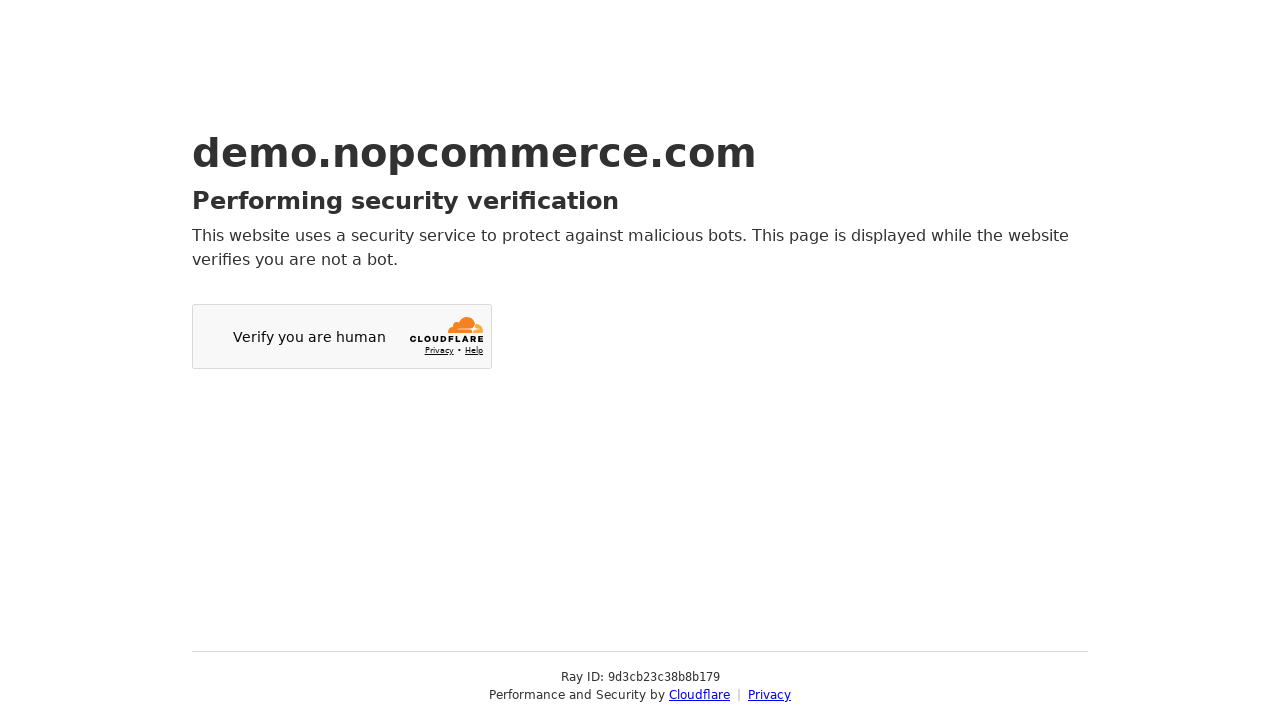

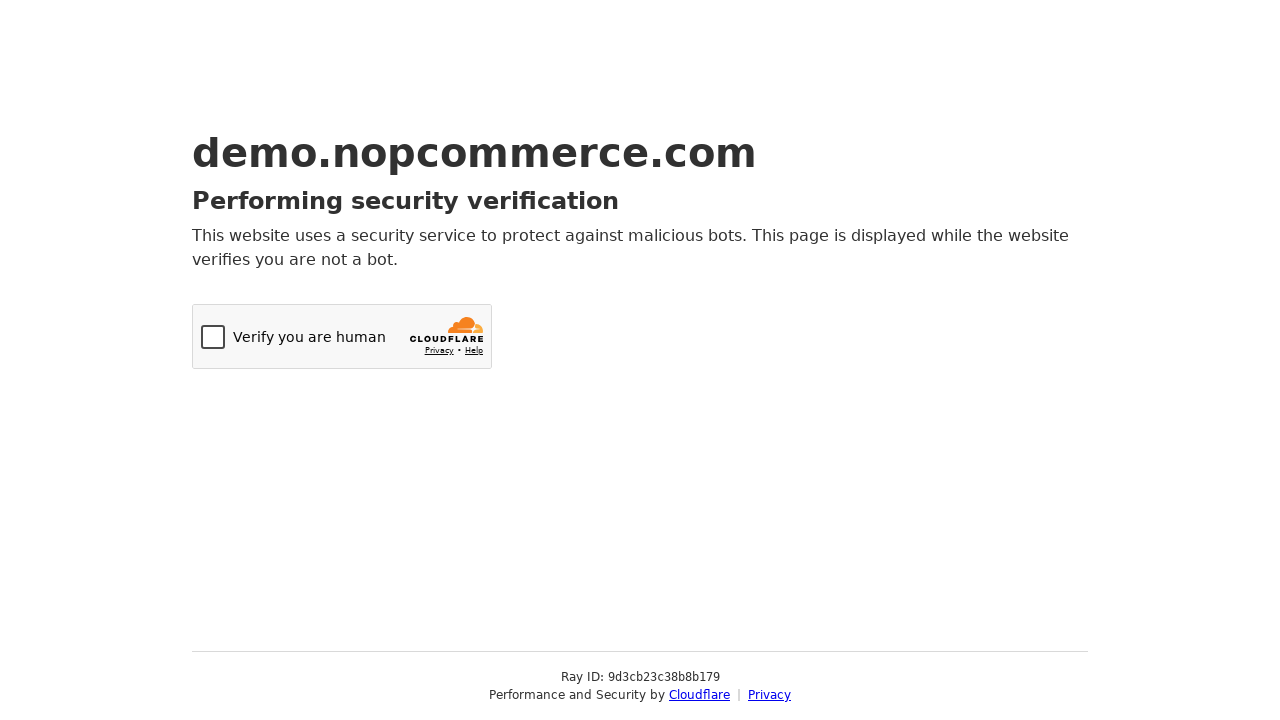